Tests login form validation by clicking login without entering any credentials and verifying the username required error

Starting URL: https://www.saucedemo.com/

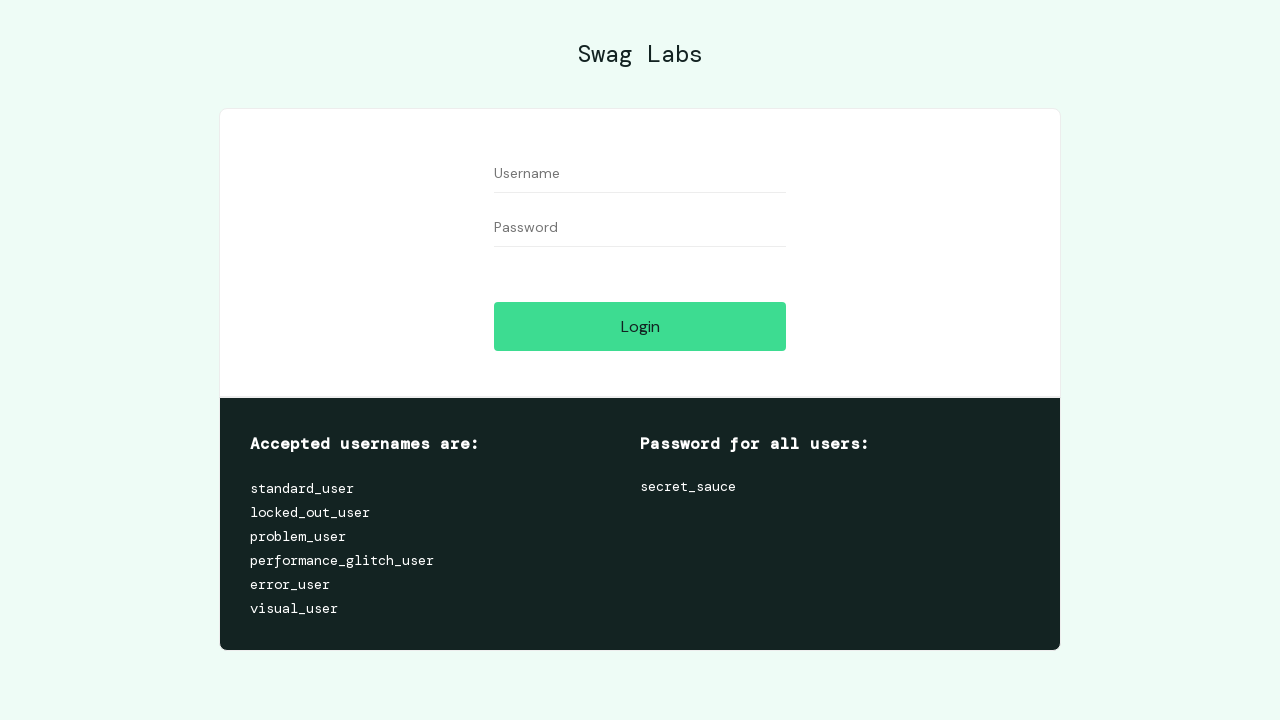

Clicked login button without entering any credentials at (640, 326) on #login-button
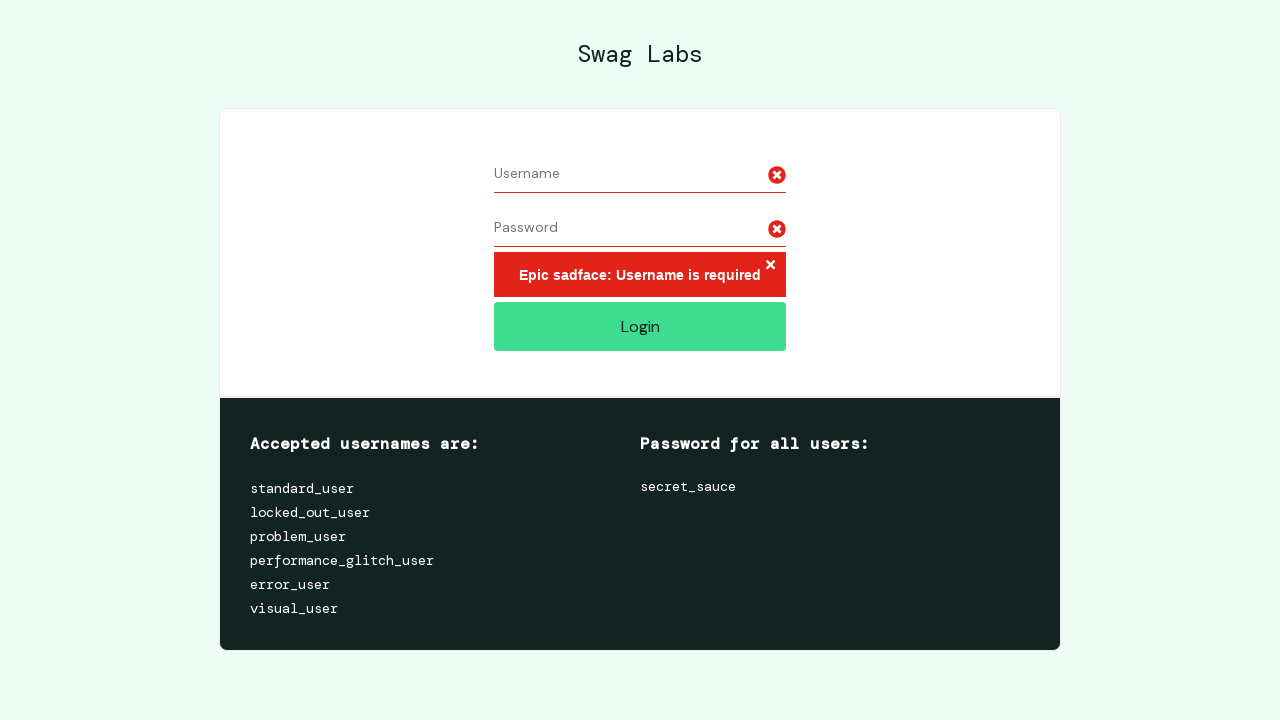

Username required error message appeared
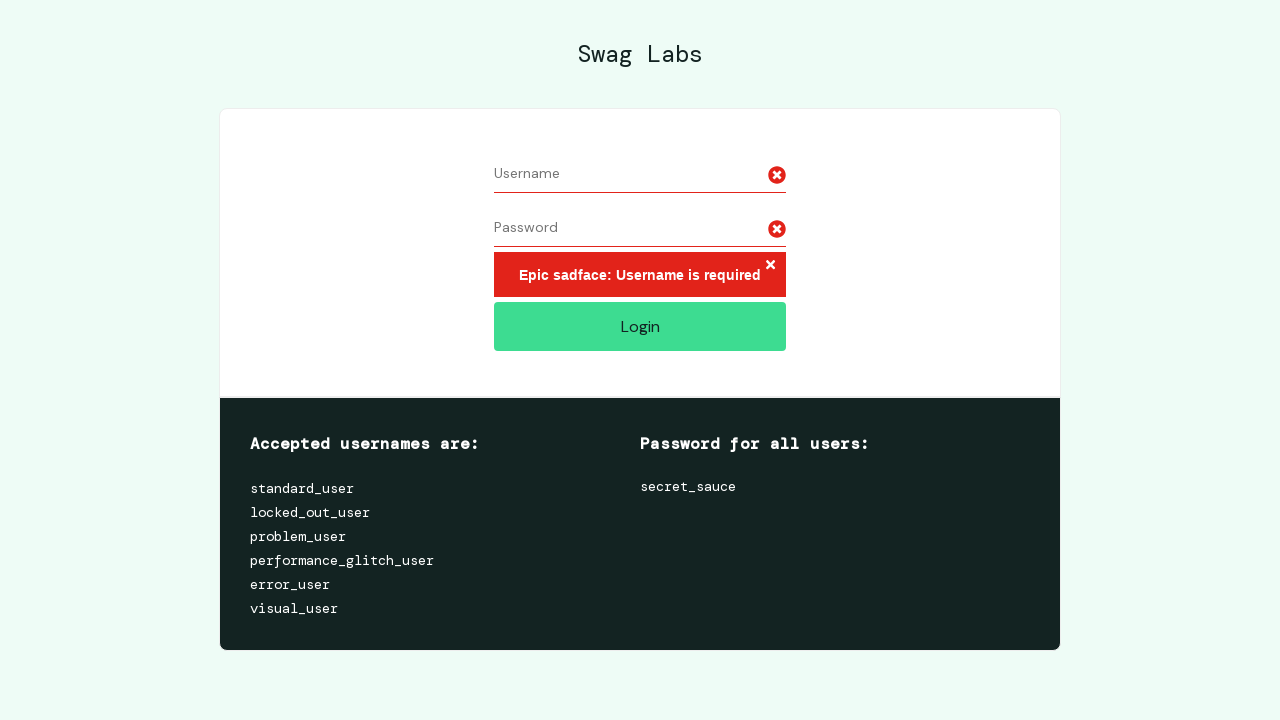

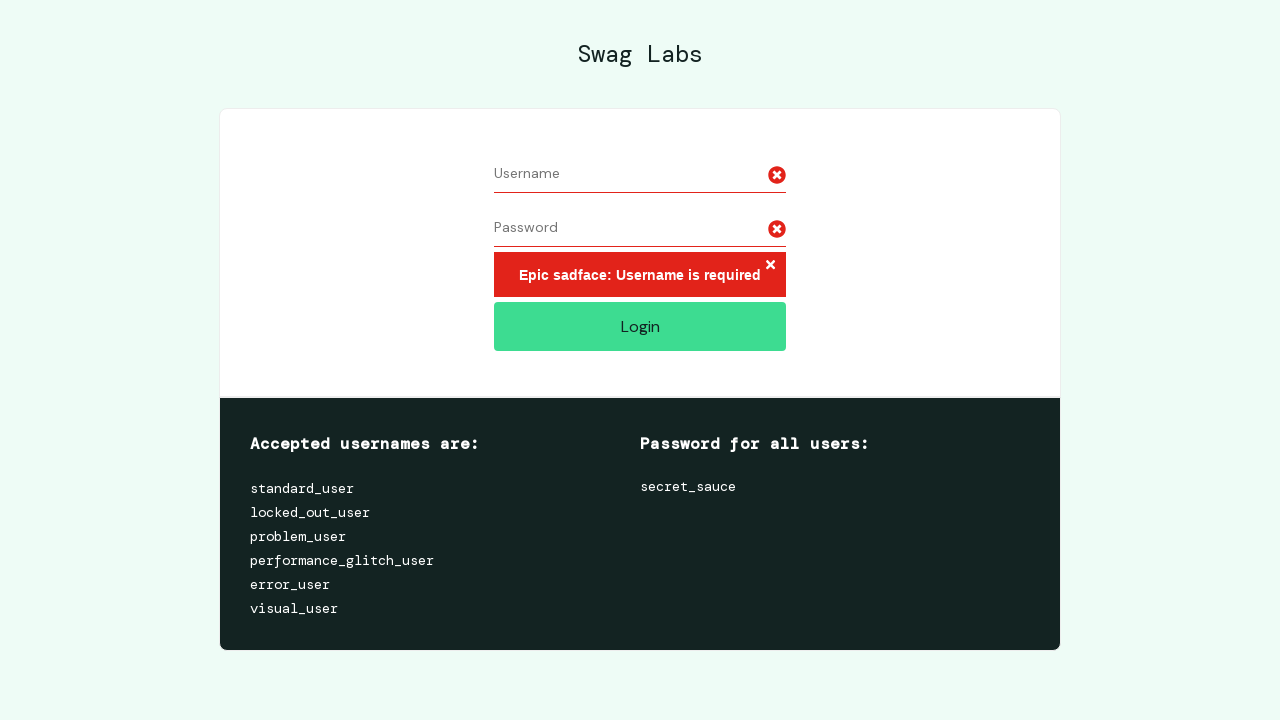